Navigates to the Brazilian National Council of Justice (CNJ) open justice portal and waits for the page to load

Starting URL: http://www.cnj.jus.br/corregedoria/justica_aberta/?

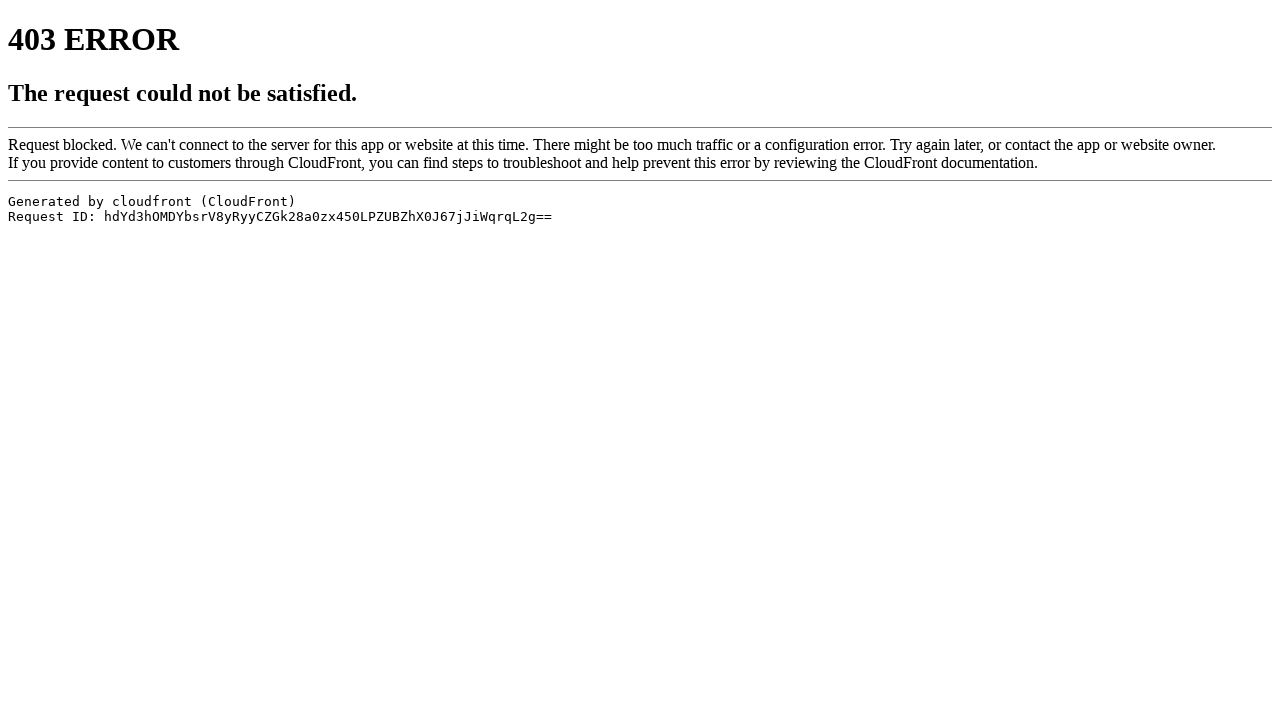

Navigated to CNJ open justice portal
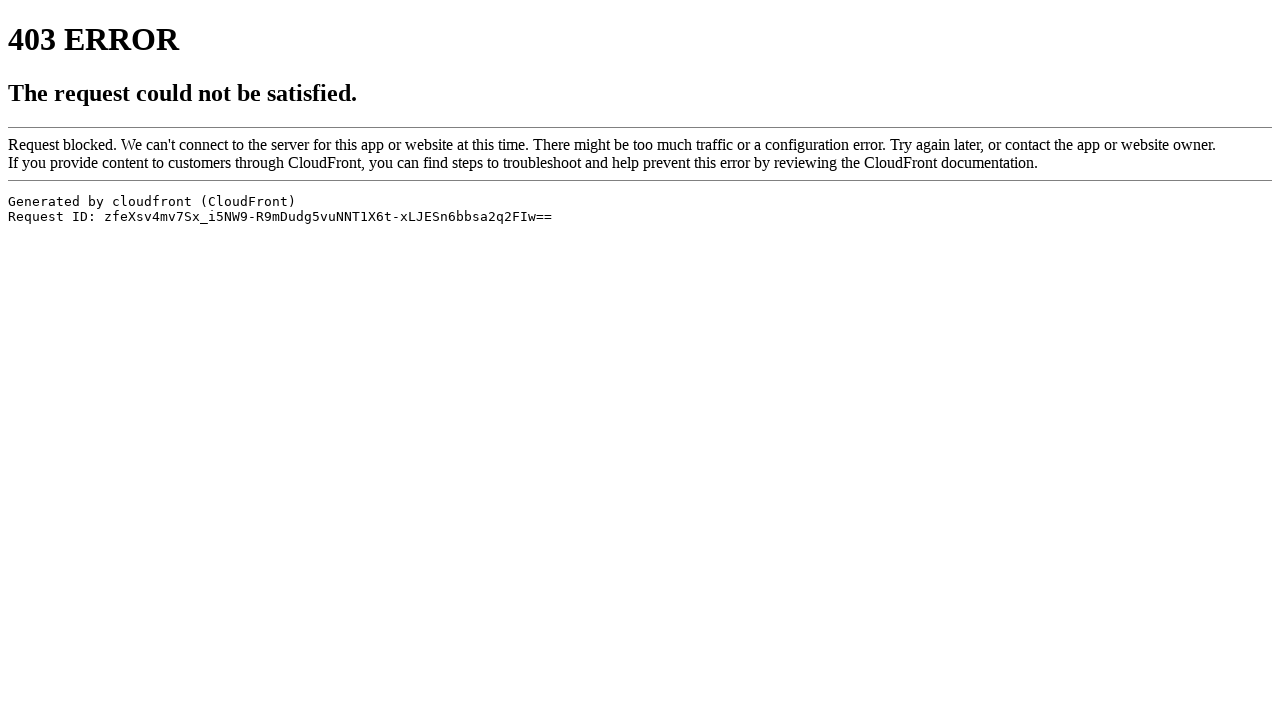

Page fully loaded - network idle state reached
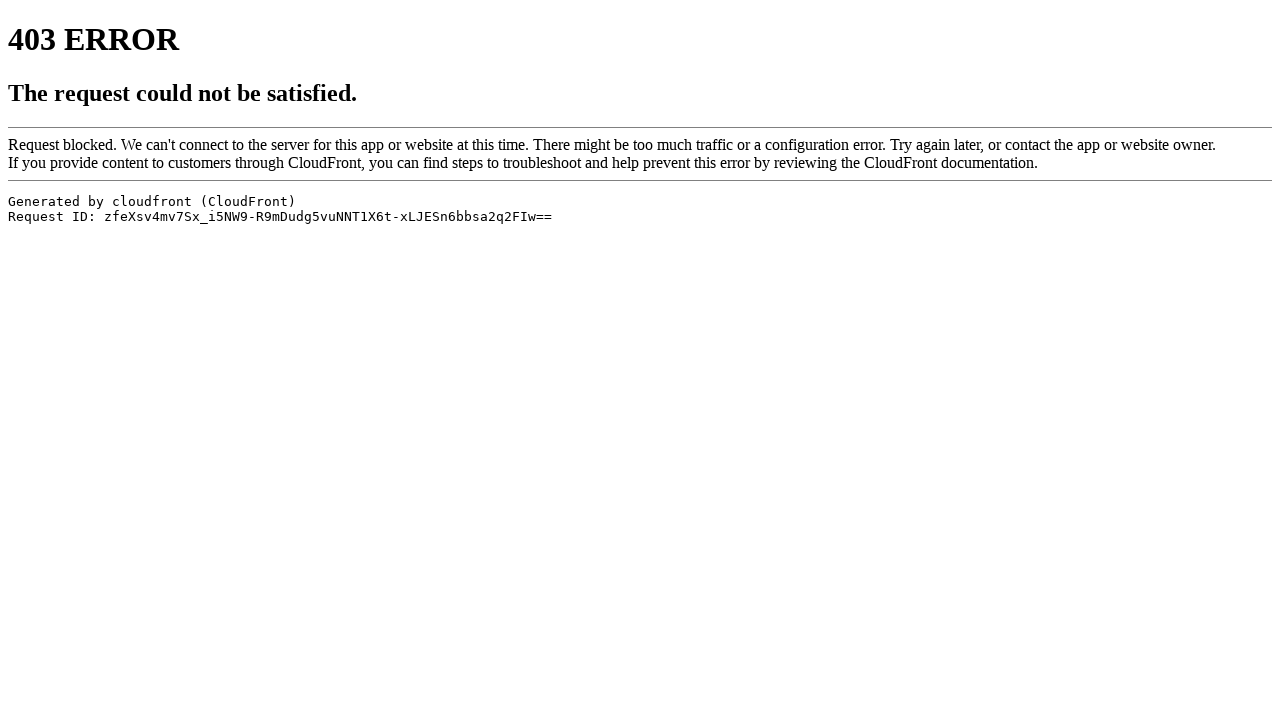

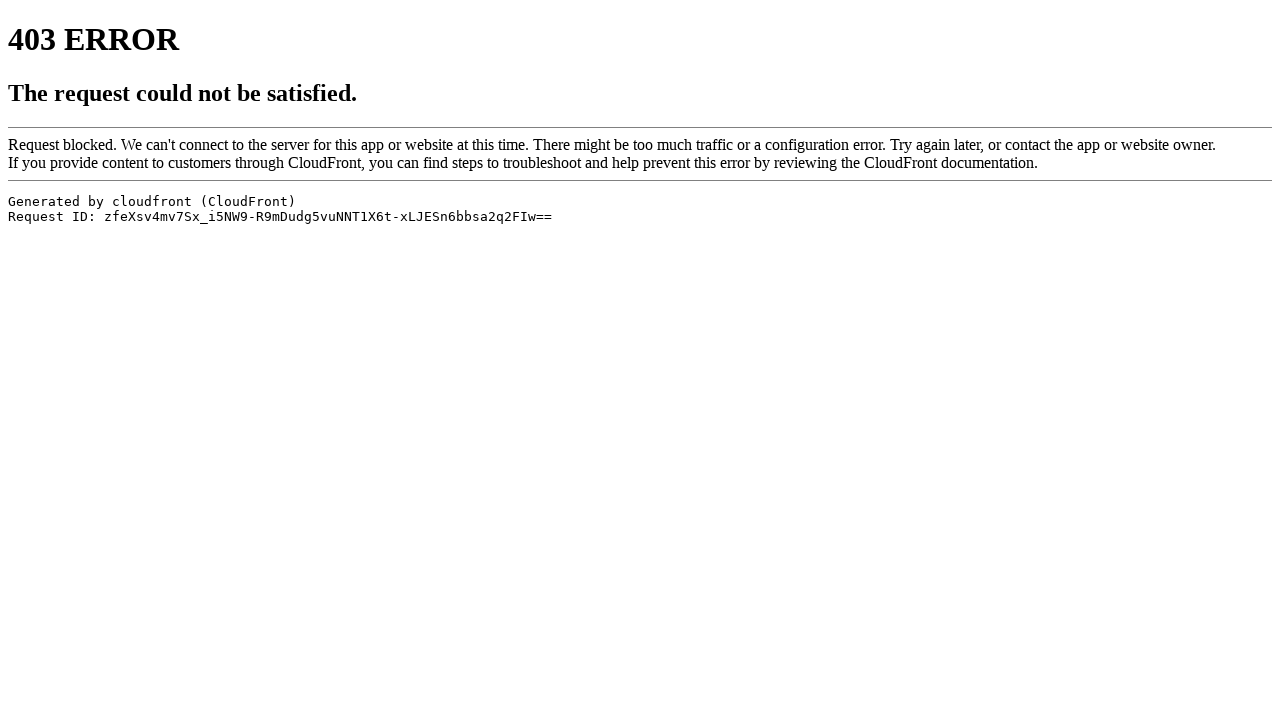